Tests the eighth accordion (FAQ section) on a scooter rental website by clicking on it and verifying the answer text is displayed

Starting URL: https://qa-scooter.praktikum-services.ru/

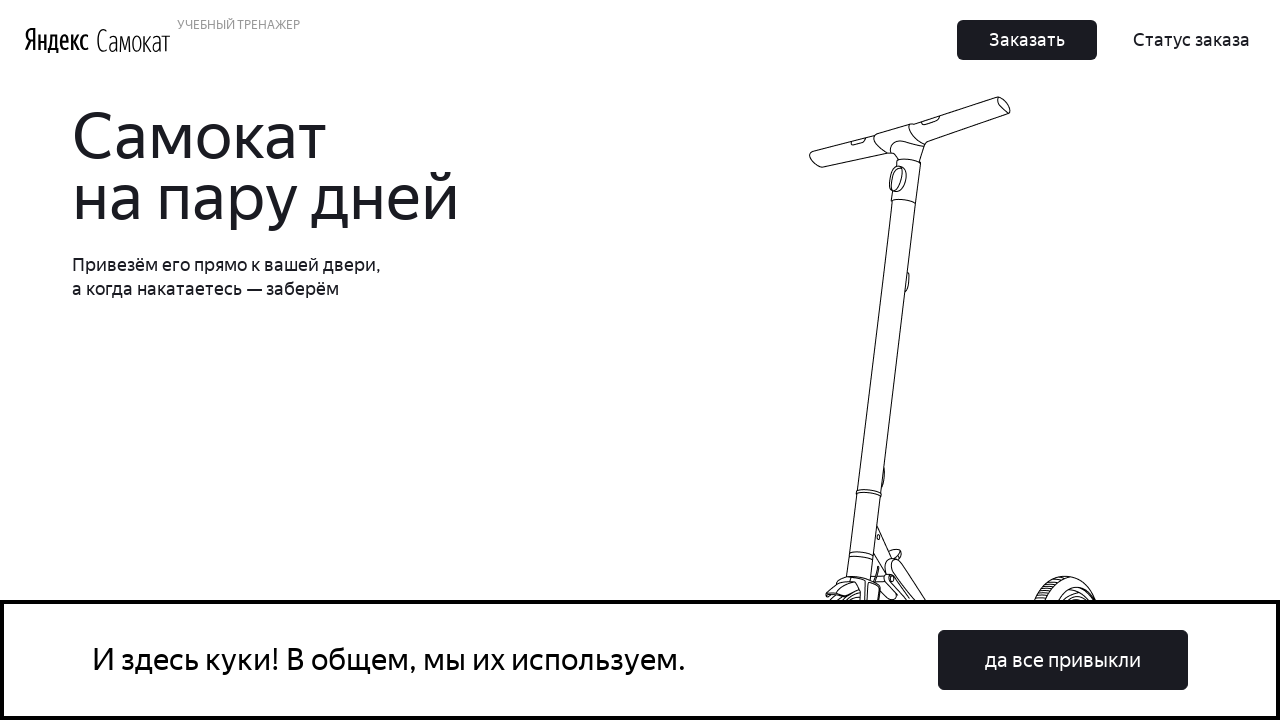

Scrolled to eighth accordion heading
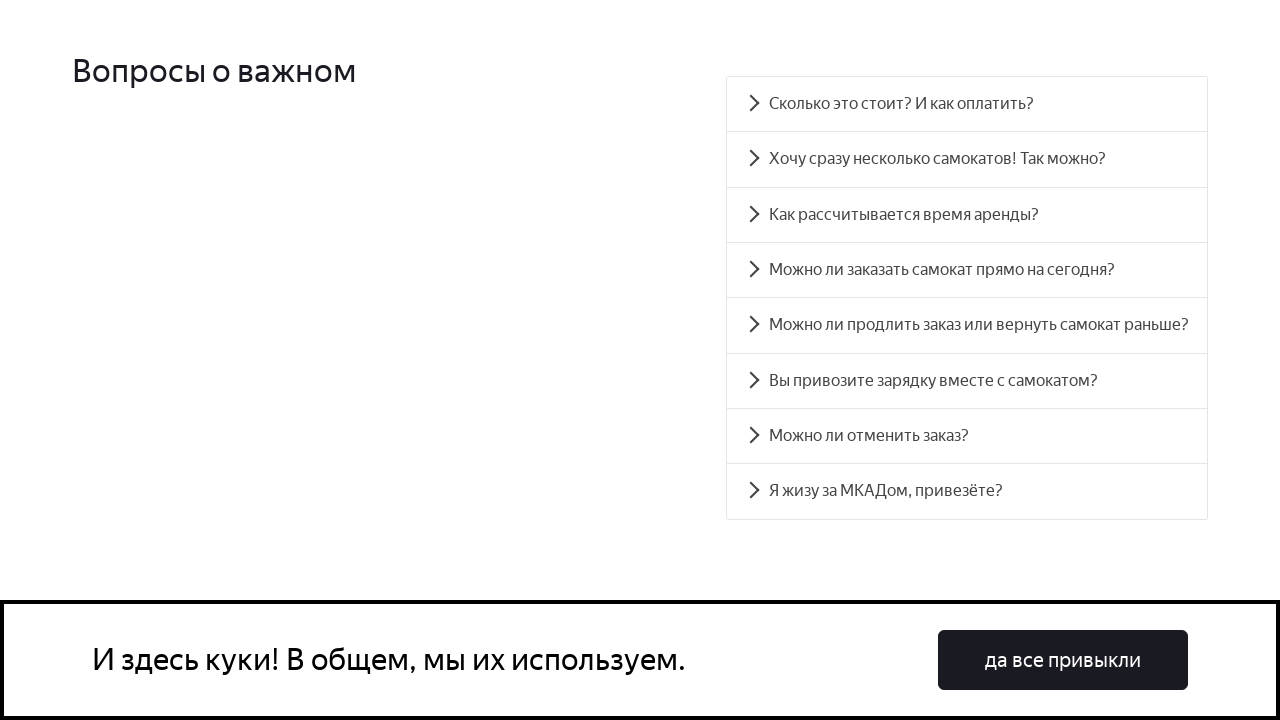

Clicked on eighth accordion at (967, 492) on xpath=//*[@id='accordion__heading-7']
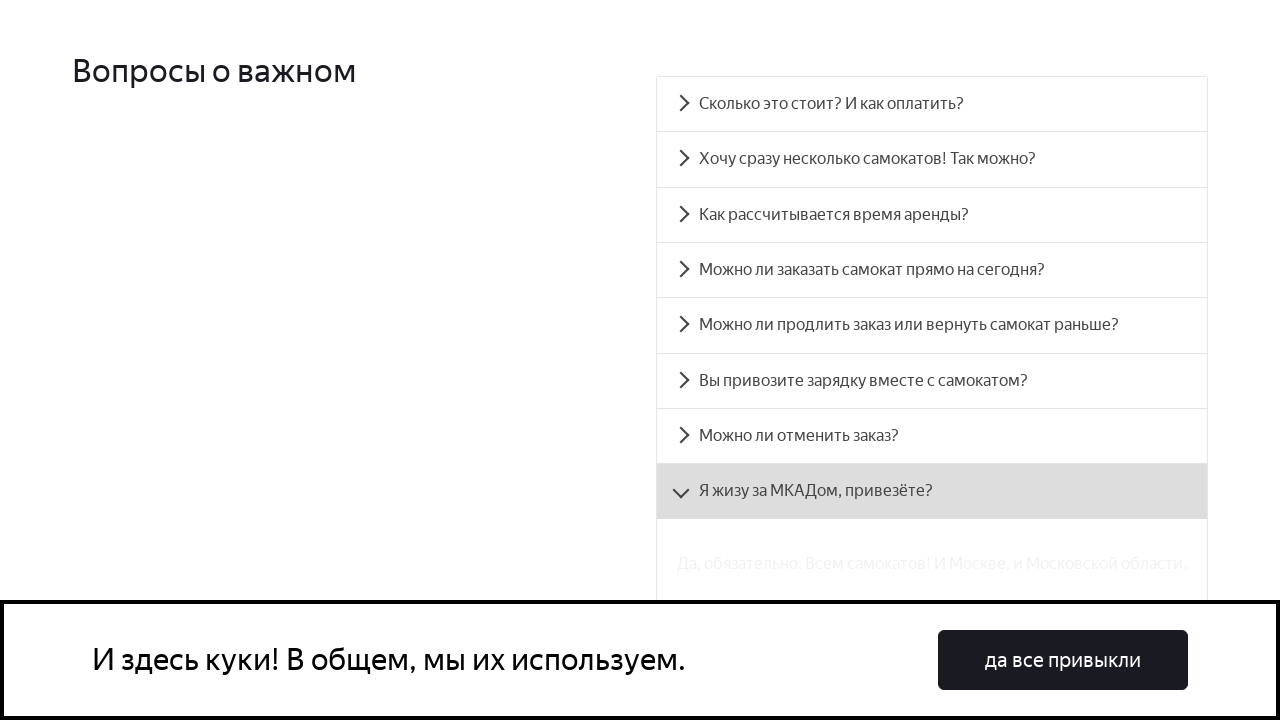

Accordion answer text is now visible
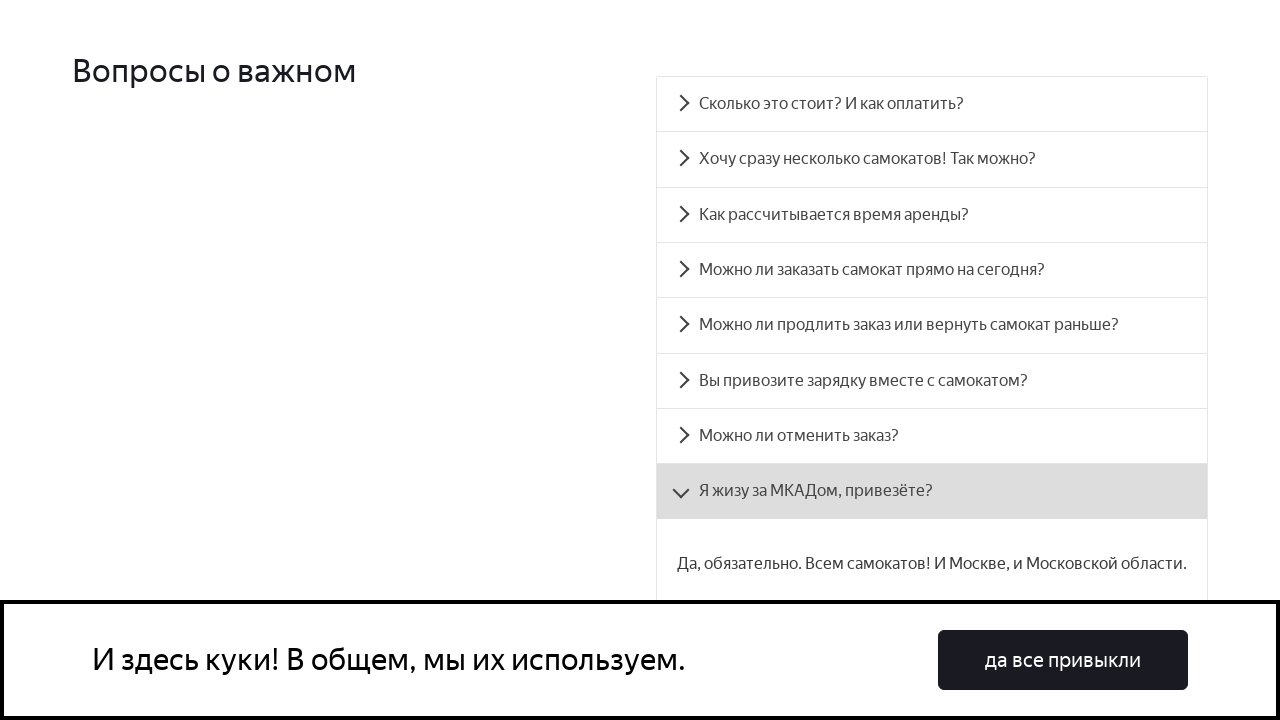

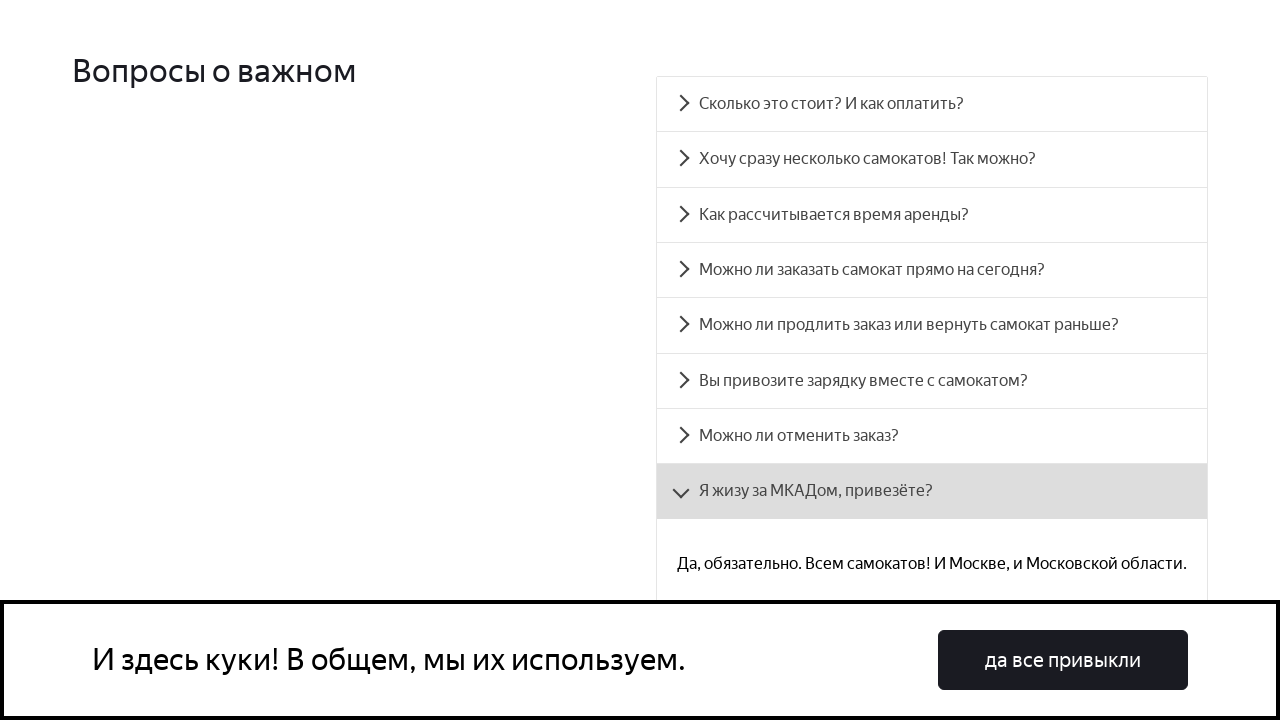